Tests sorting the Due column in descending order by clicking the column header twice and verifying the values are sorted correctly.

Starting URL: http://the-internet.herokuapp.com/tables

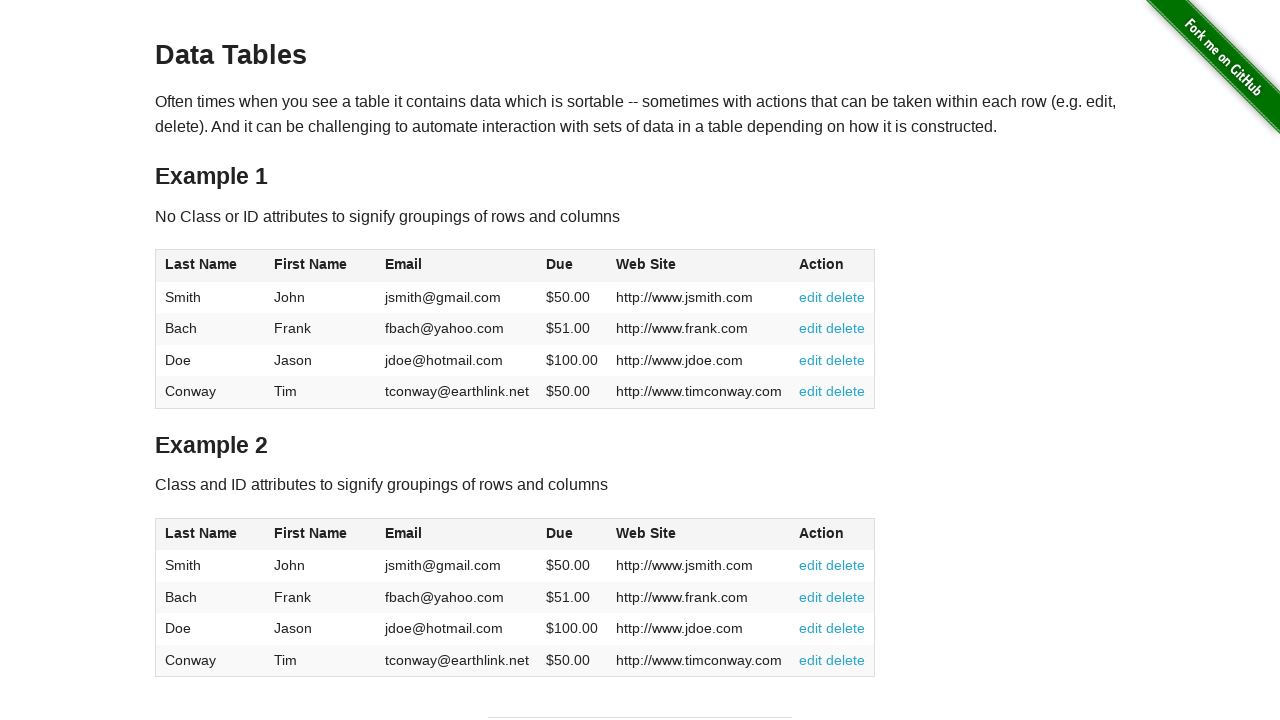

Clicked Due column header (4th column) first time for ascending sort at (572, 266) on #table1 thead tr th:nth-of-type(4)
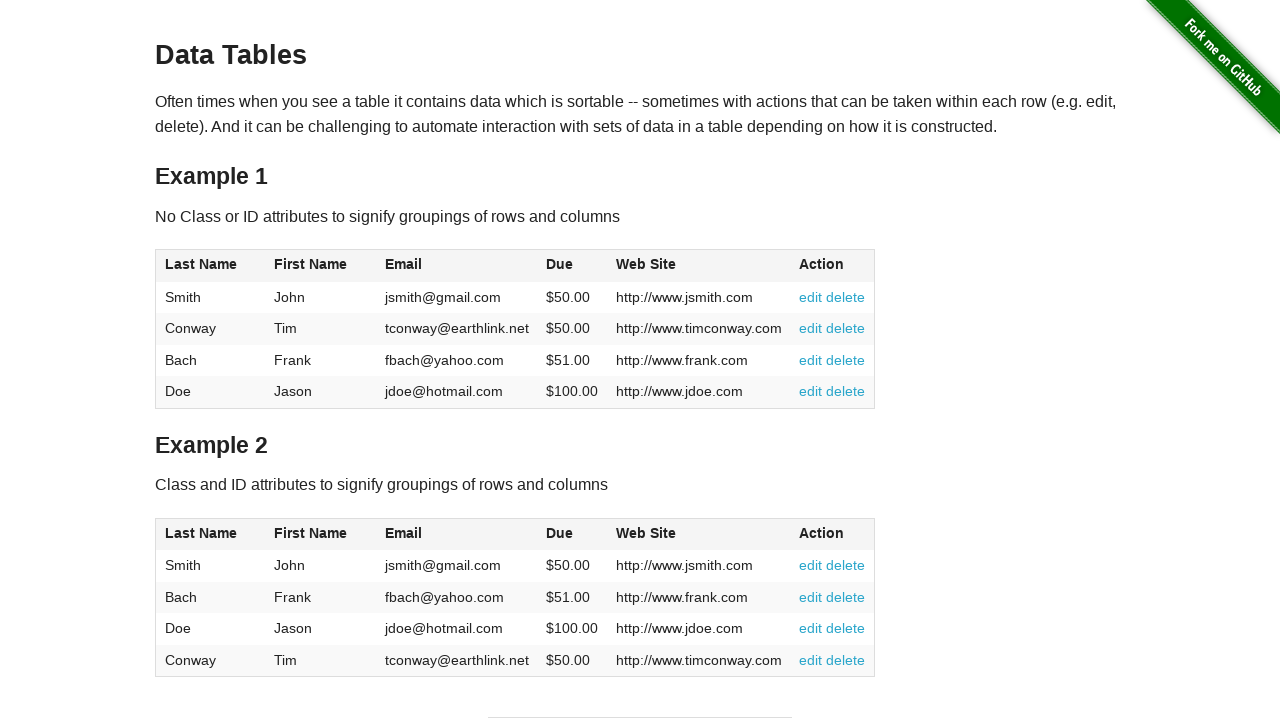

Clicked Due column header (4th column) second time for descending sort at (572, 266) on #table1 thead tr th:nth-of-type(4)
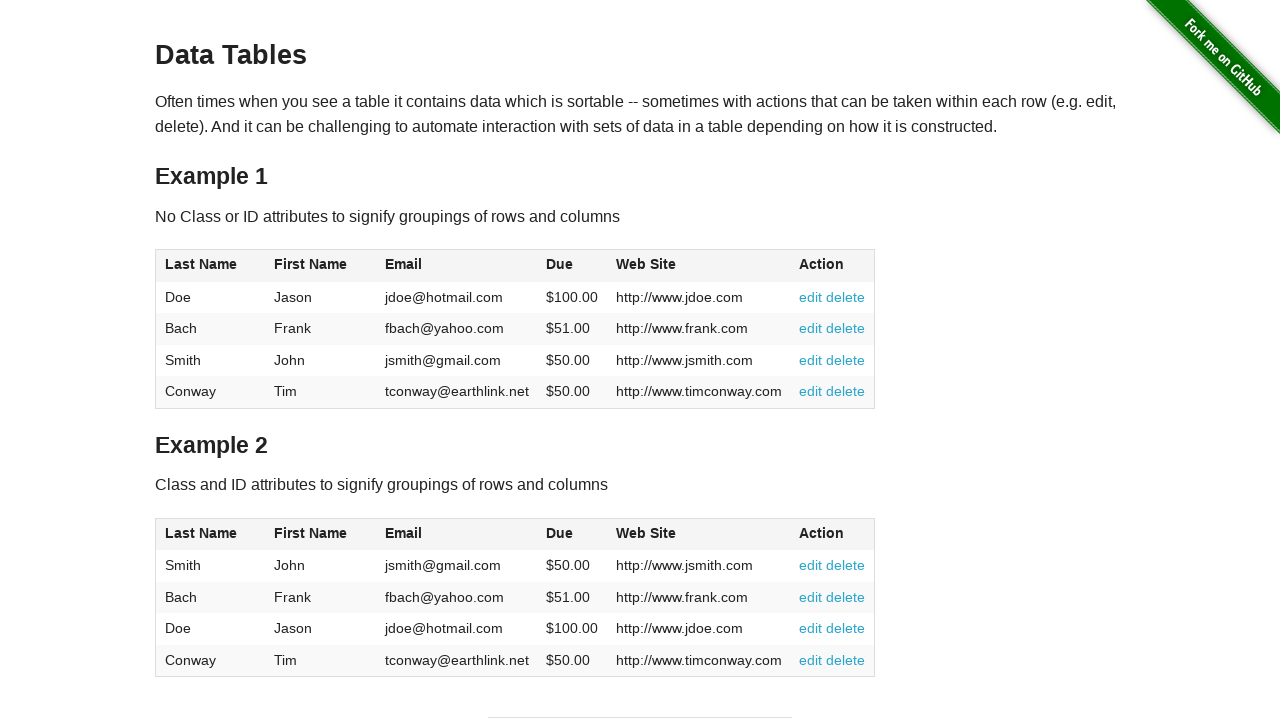

Due column cells loaded and visible
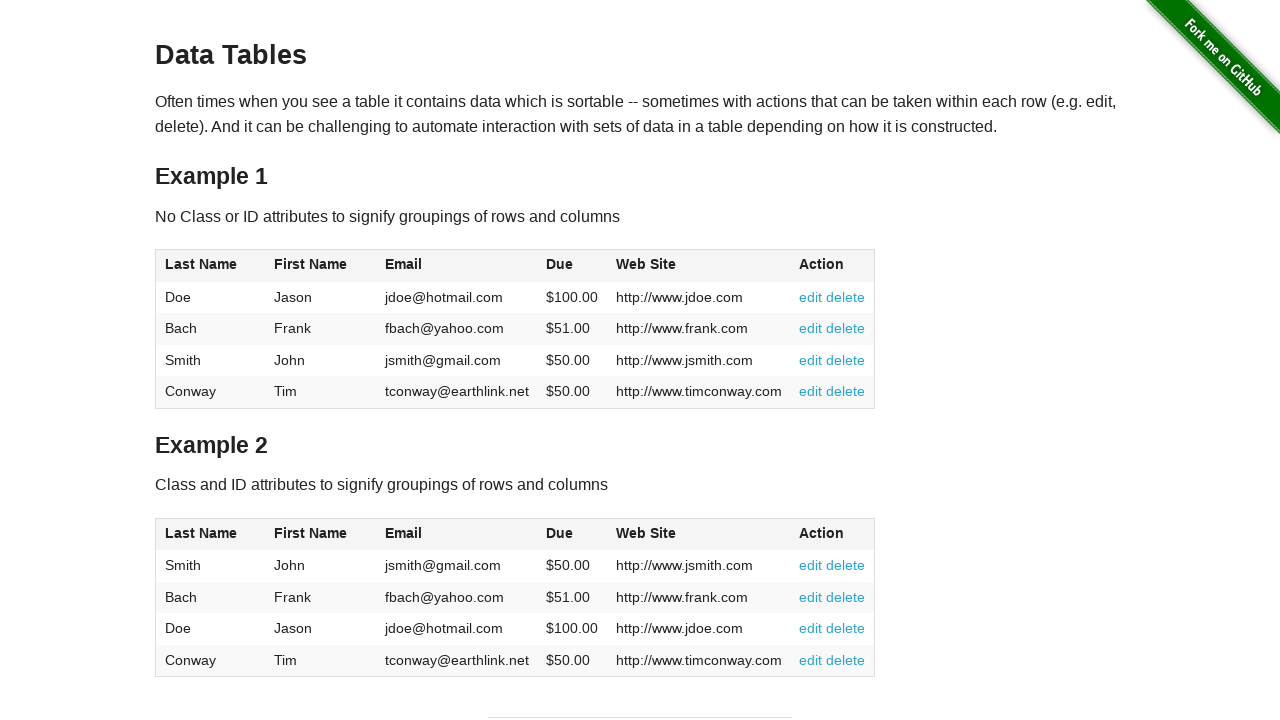

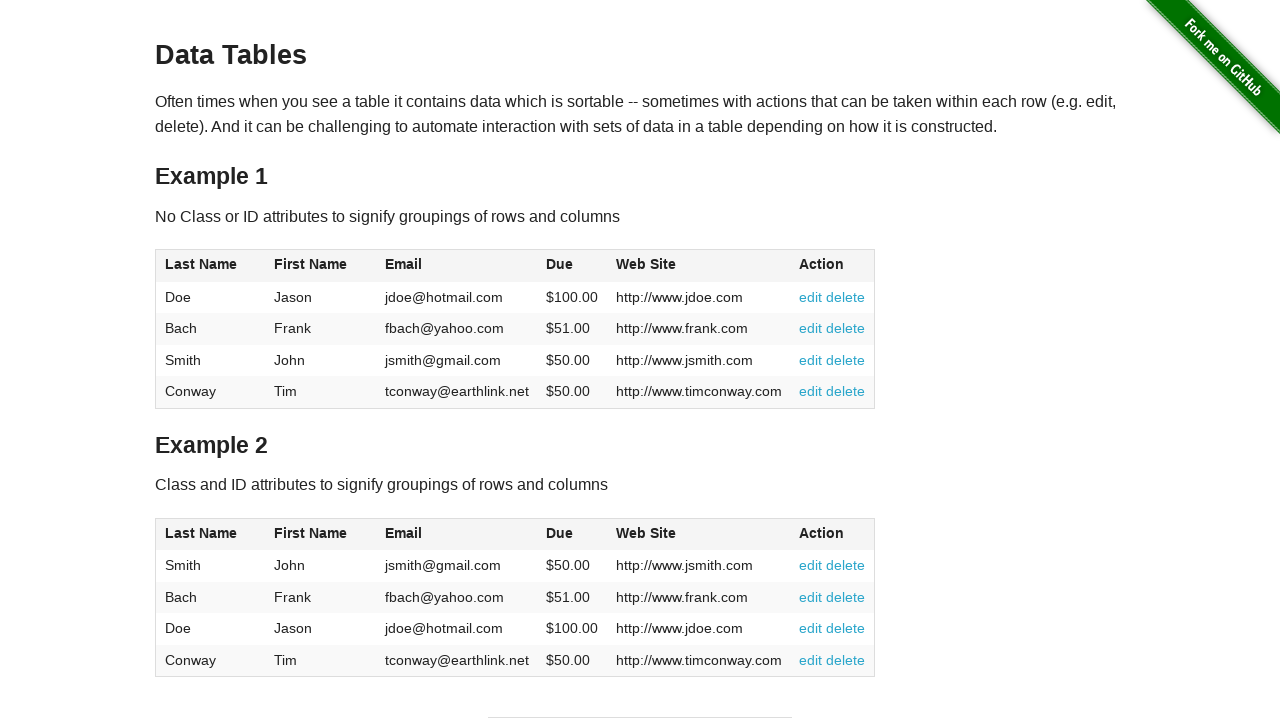